Tests radio button functionality by clicking different radio button options and verifying the selection text appears

Starting URL: https://demoqa.com/radio-button

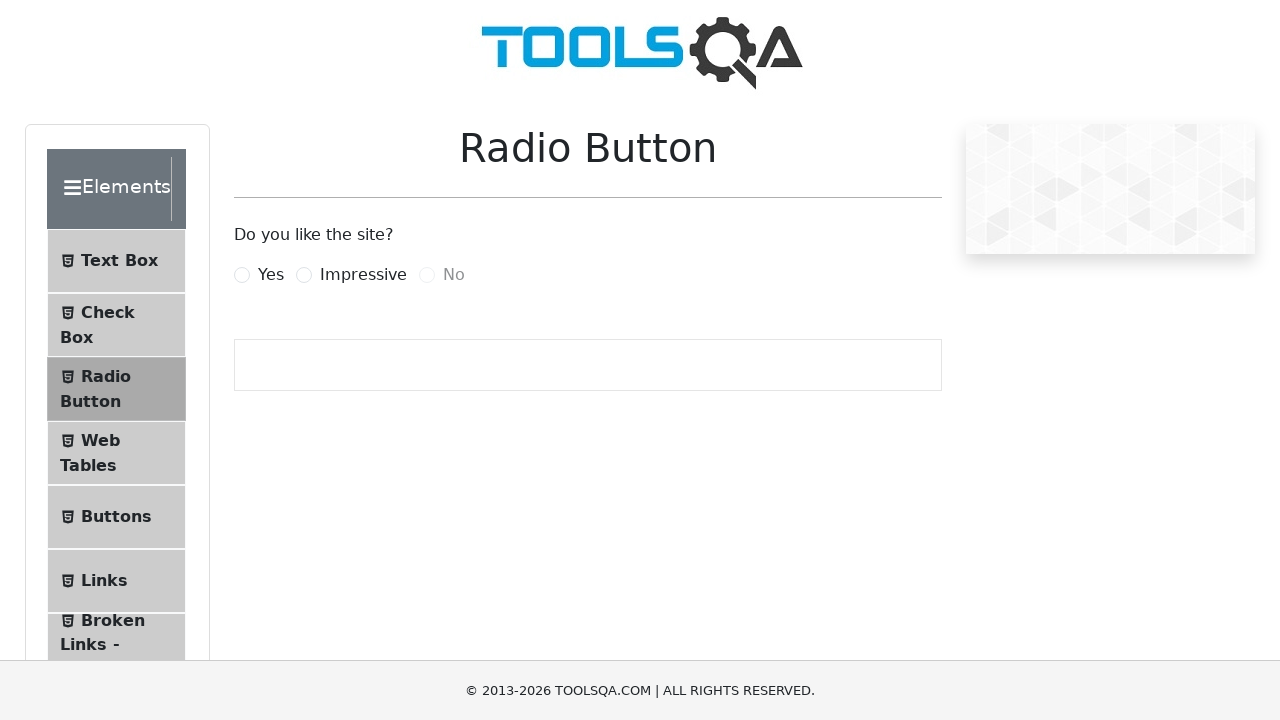

Clicked Yes radio button at (271, 275) on label[for='yesRadio']
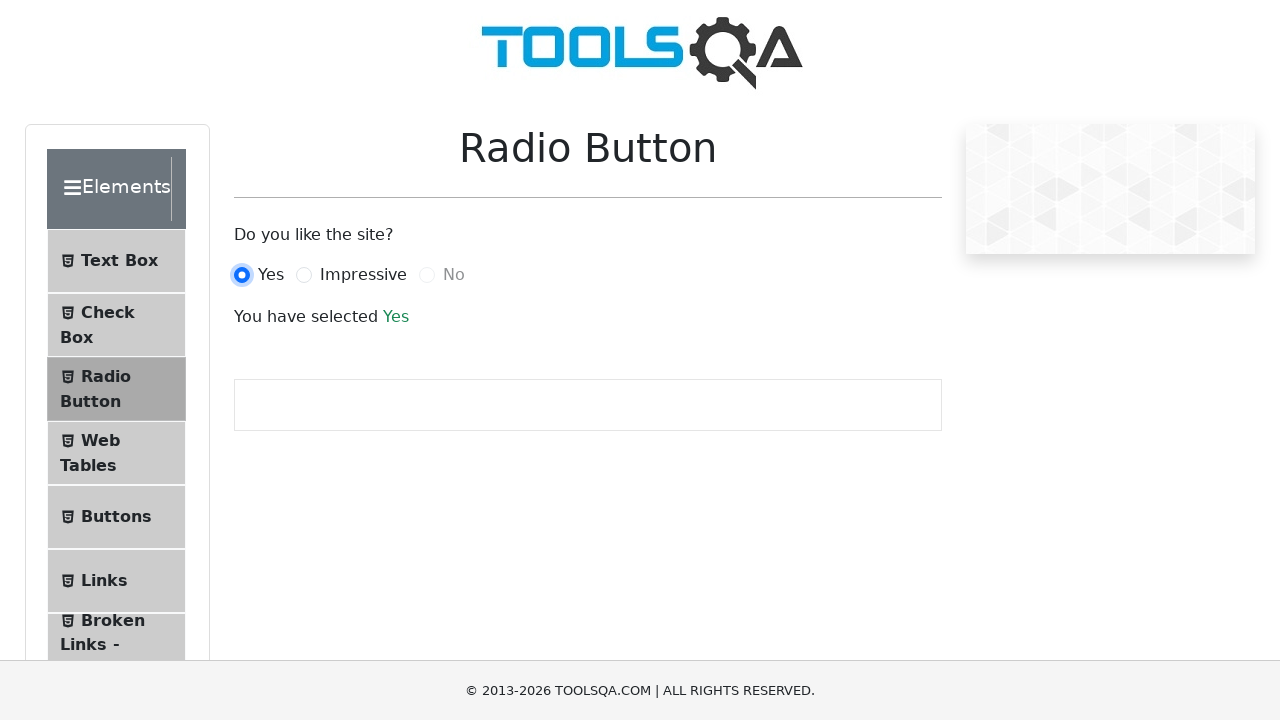

Selection text appeared after clicking Yes
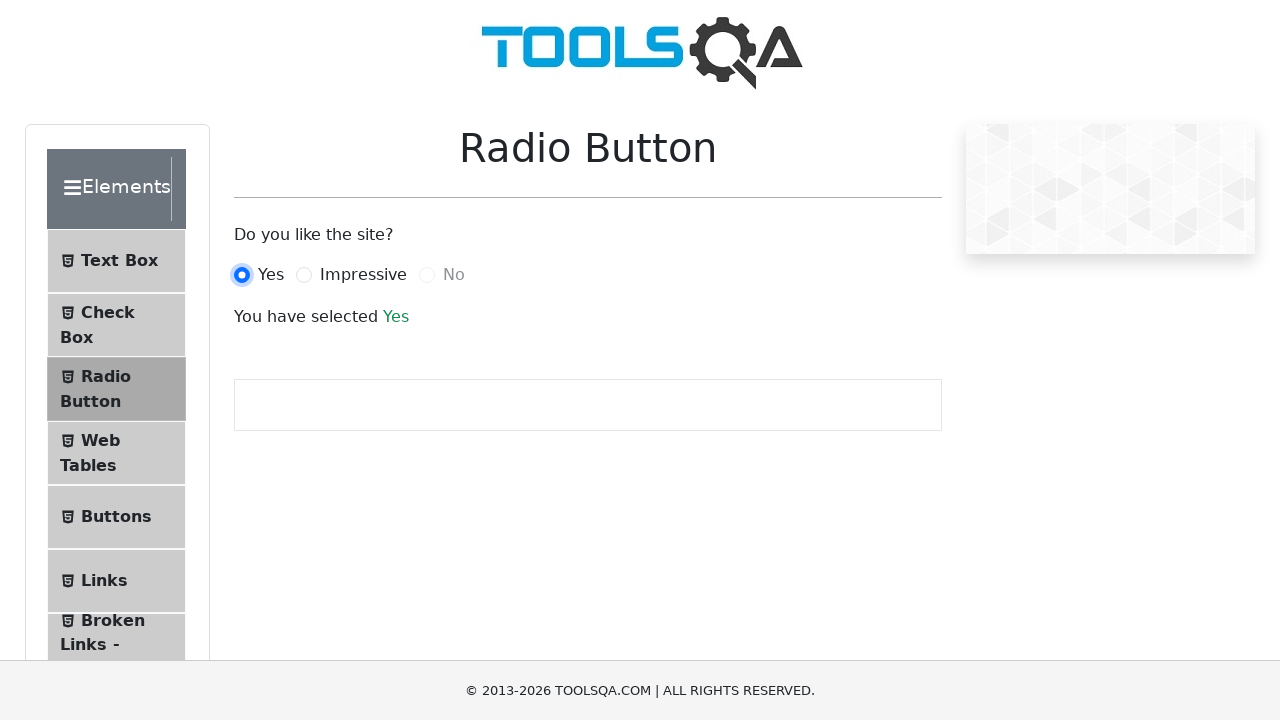

Clicked Impressive radio button at (363, 275) on label[for='impressiveRadio']
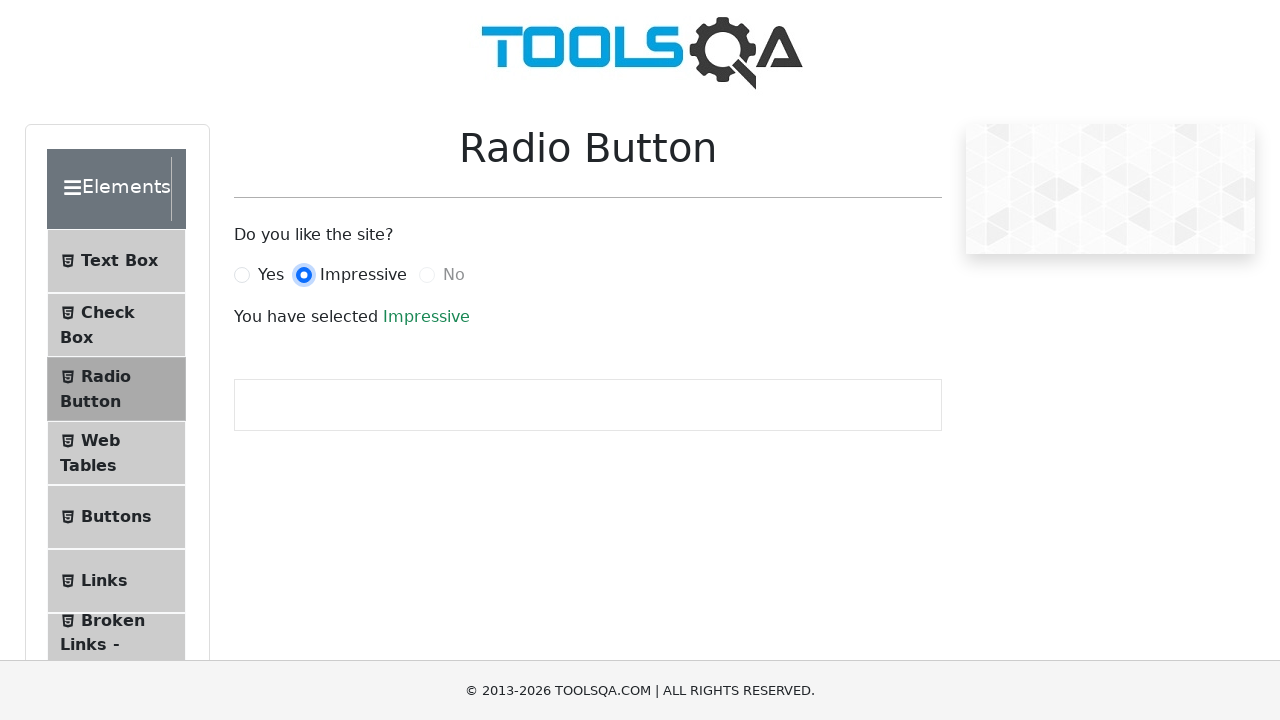

Selection text updated after clicking Impressive
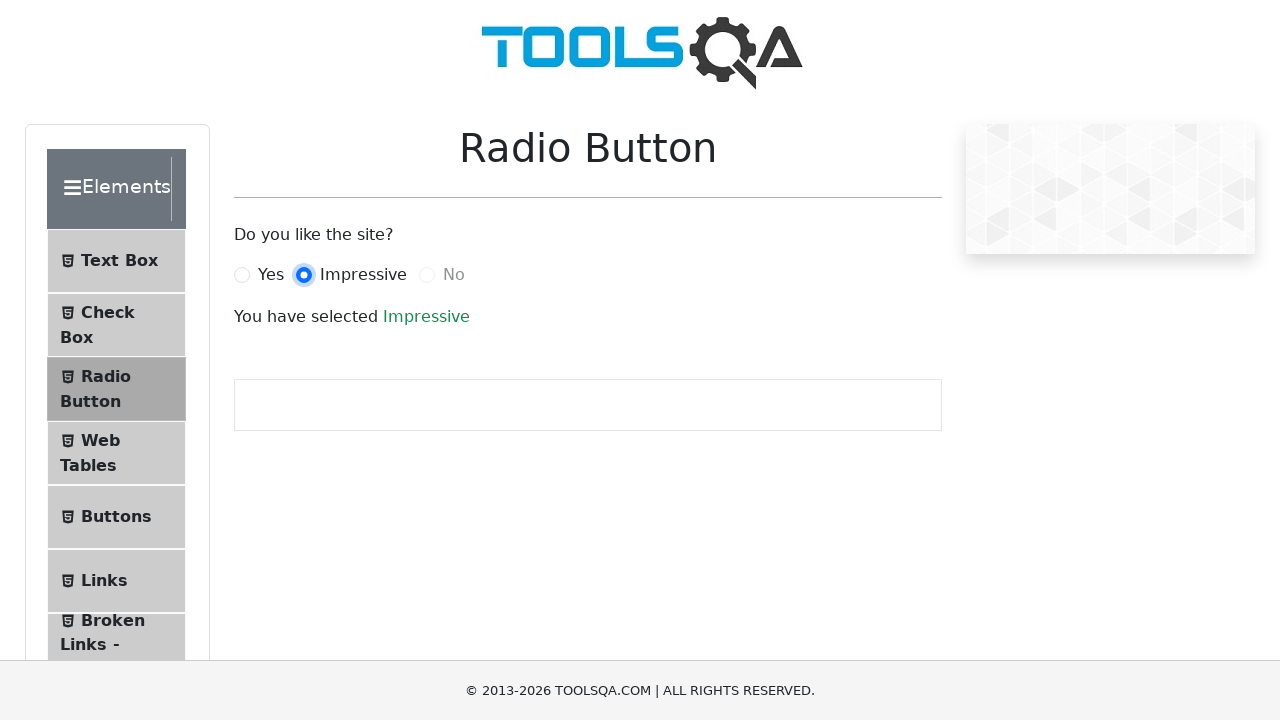

No radio button is disabled and could not be clicked on label[for='noRadio']
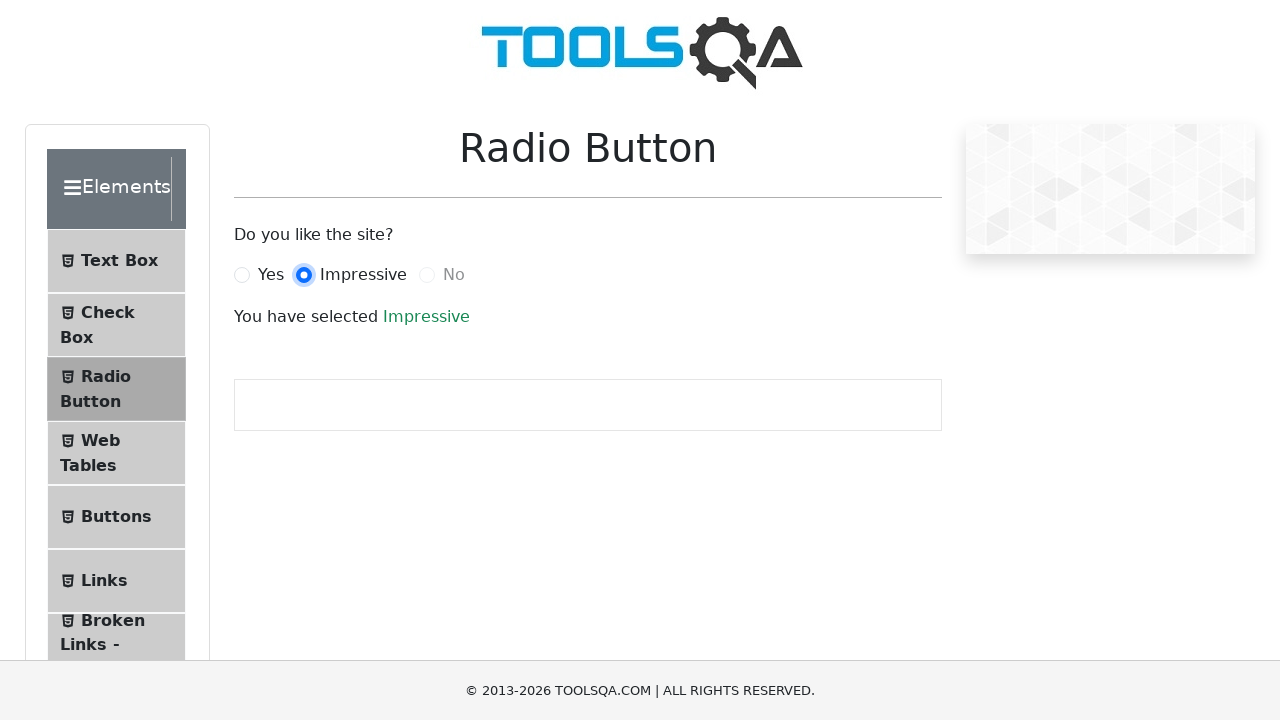

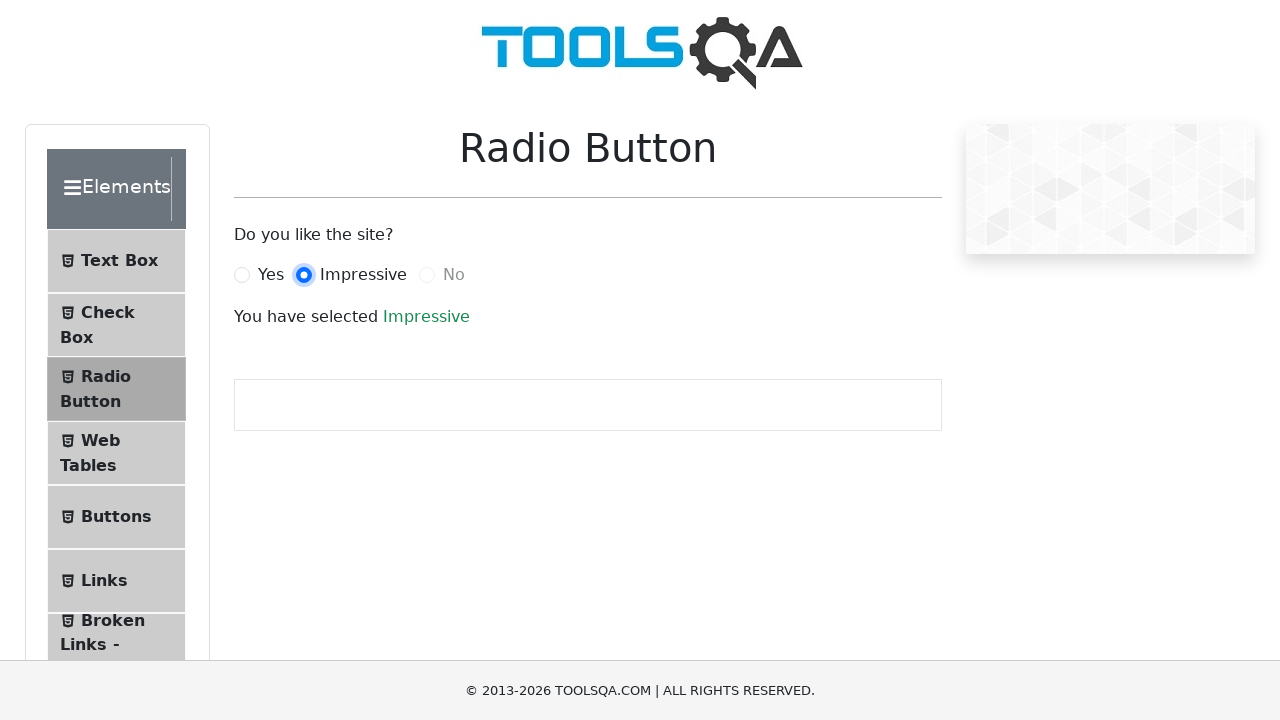